Tests tab switching between WebDriver and Chrome DevTools on the Setup Types documentation page

Starting URL: https://webdriver.io/

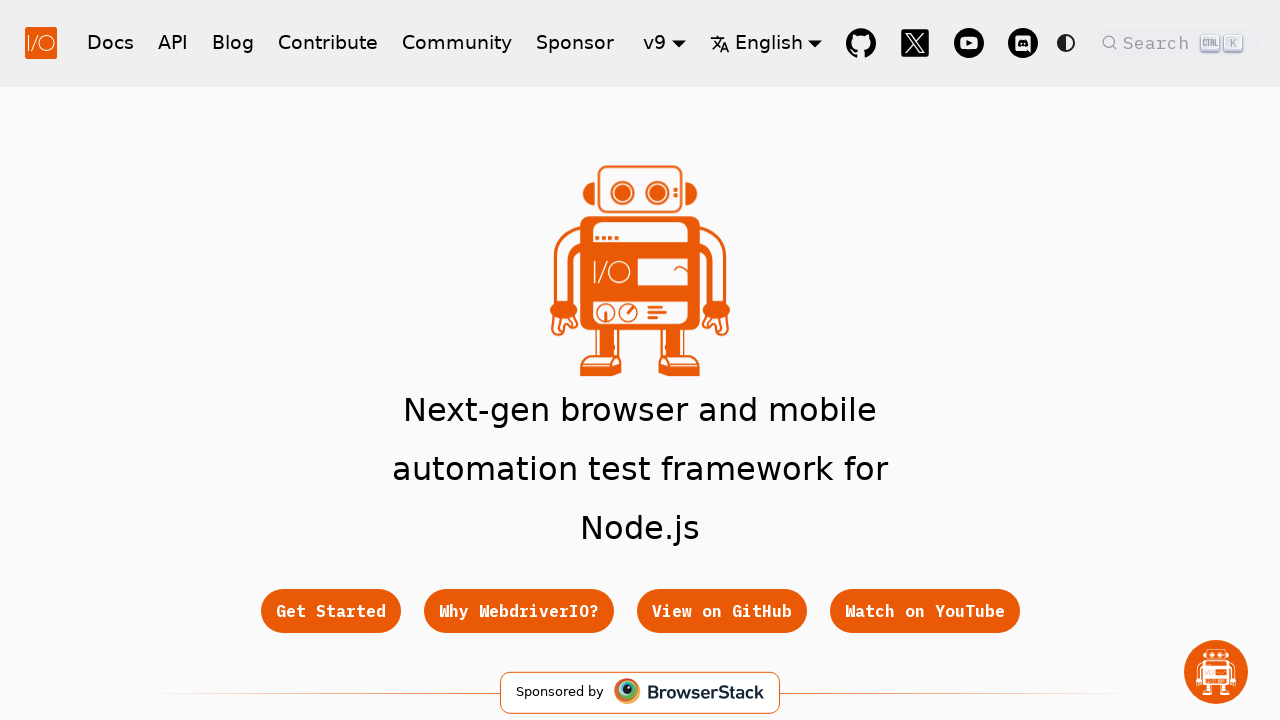

Clicked on Docs navigation button at (110, 42) on a[href='/docs/gettingstarted']:has-text('Docs')
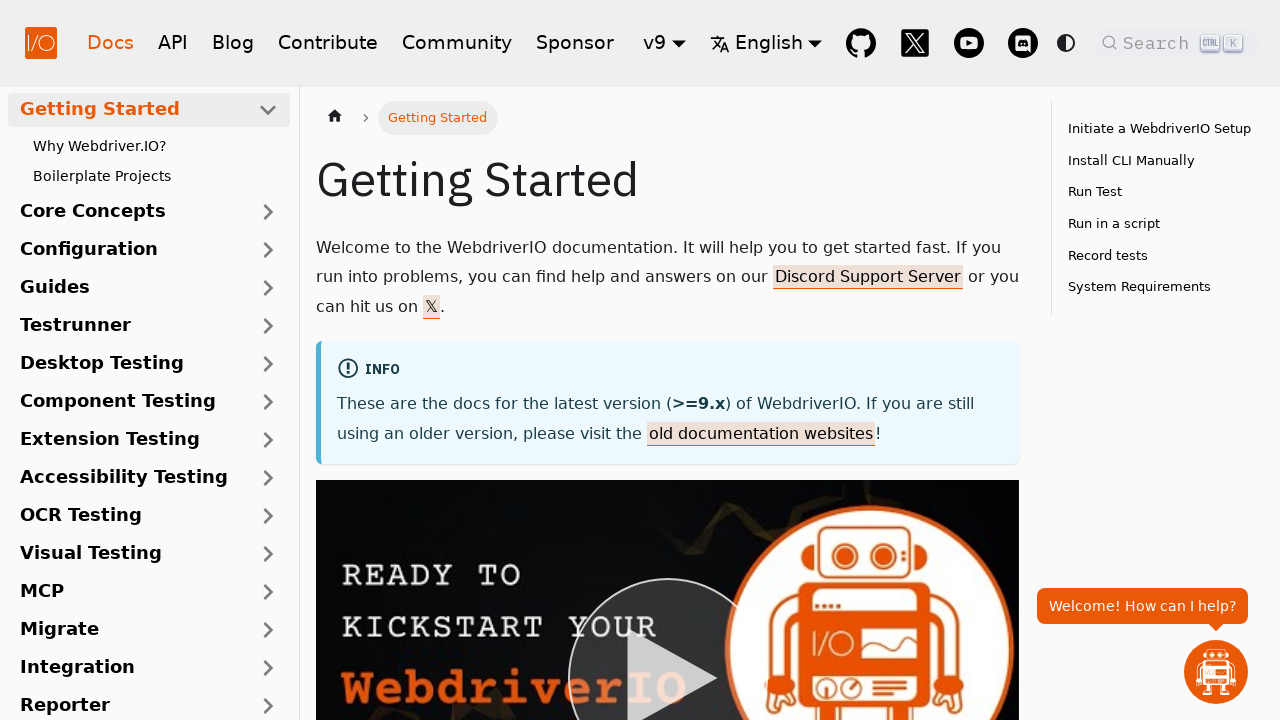

Getting Started page loaded
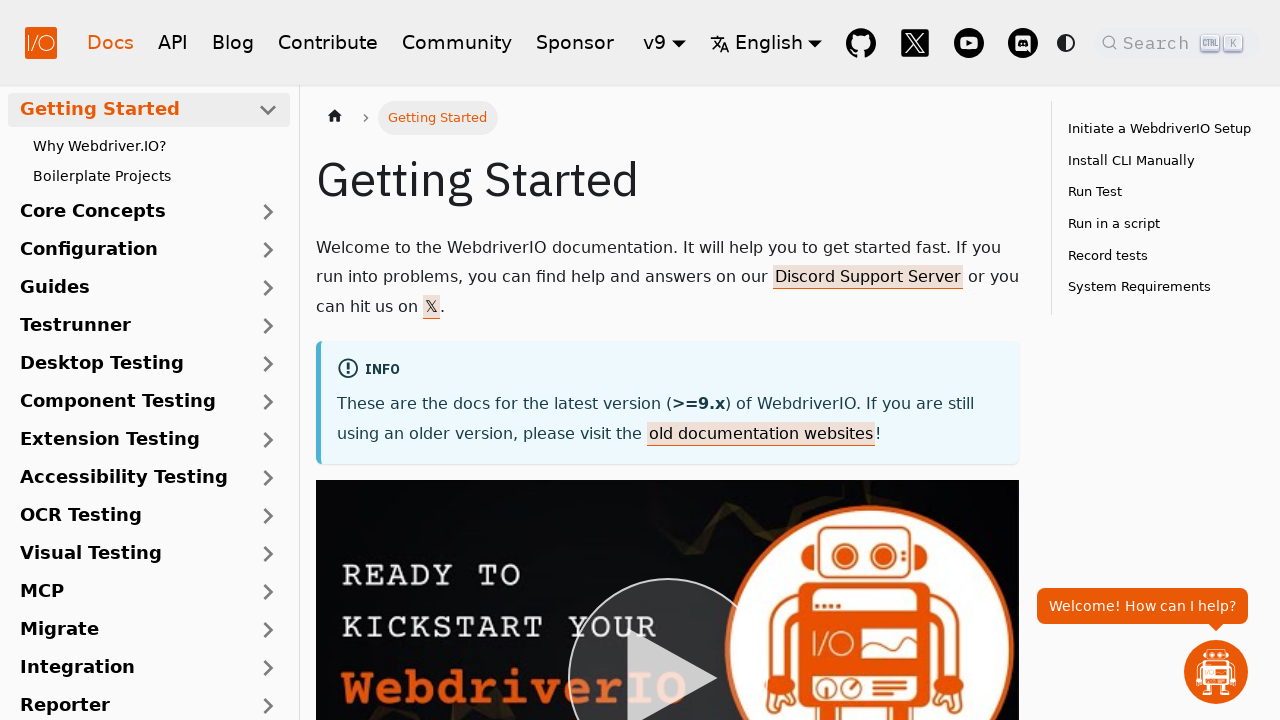

Clicked on Core Concepts dropdown at (136, 212) on text=Core Concepts
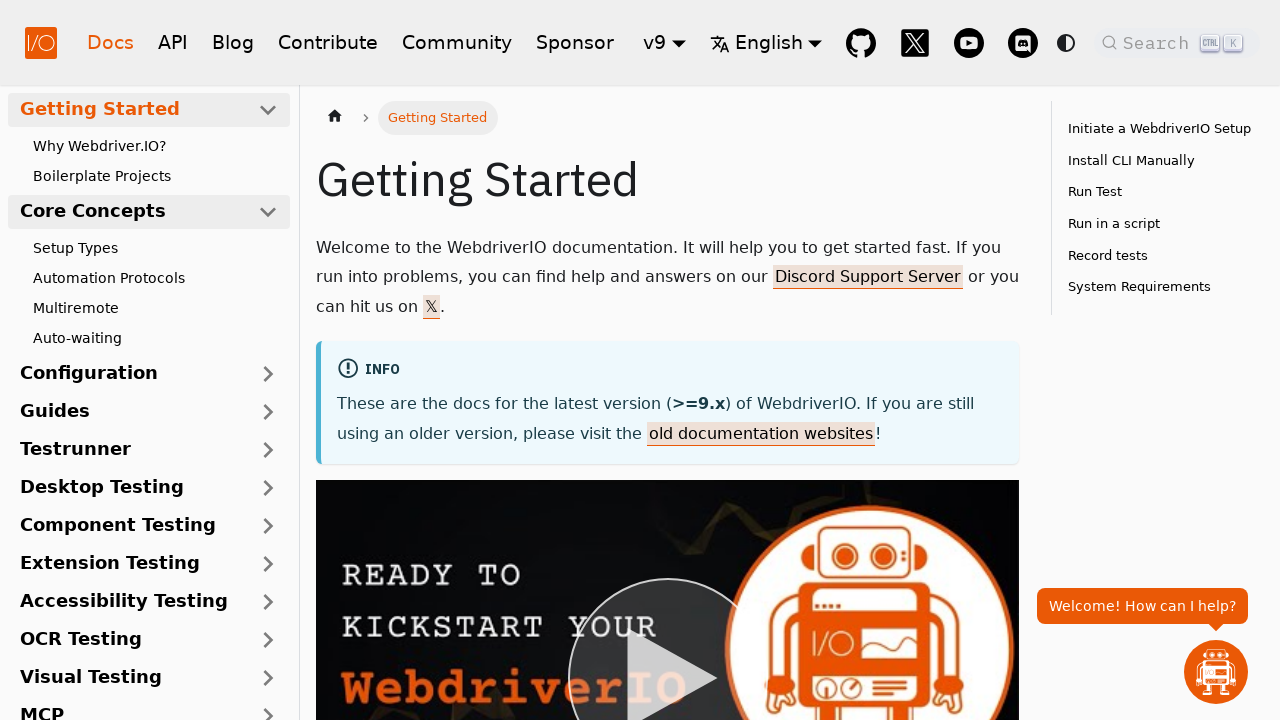

Clicked on Setup Types in the sidebar at (155, 248) on a:has-text('Setup Types')
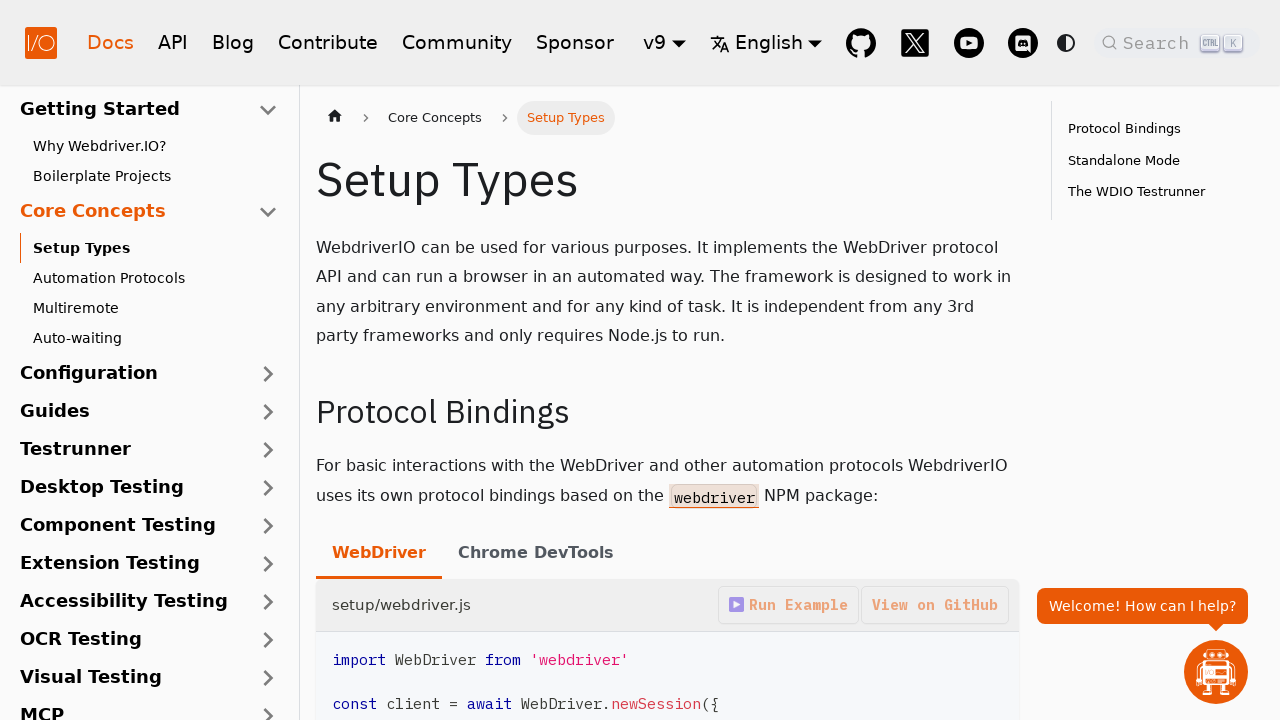

Setup Types page loaded with heading visible
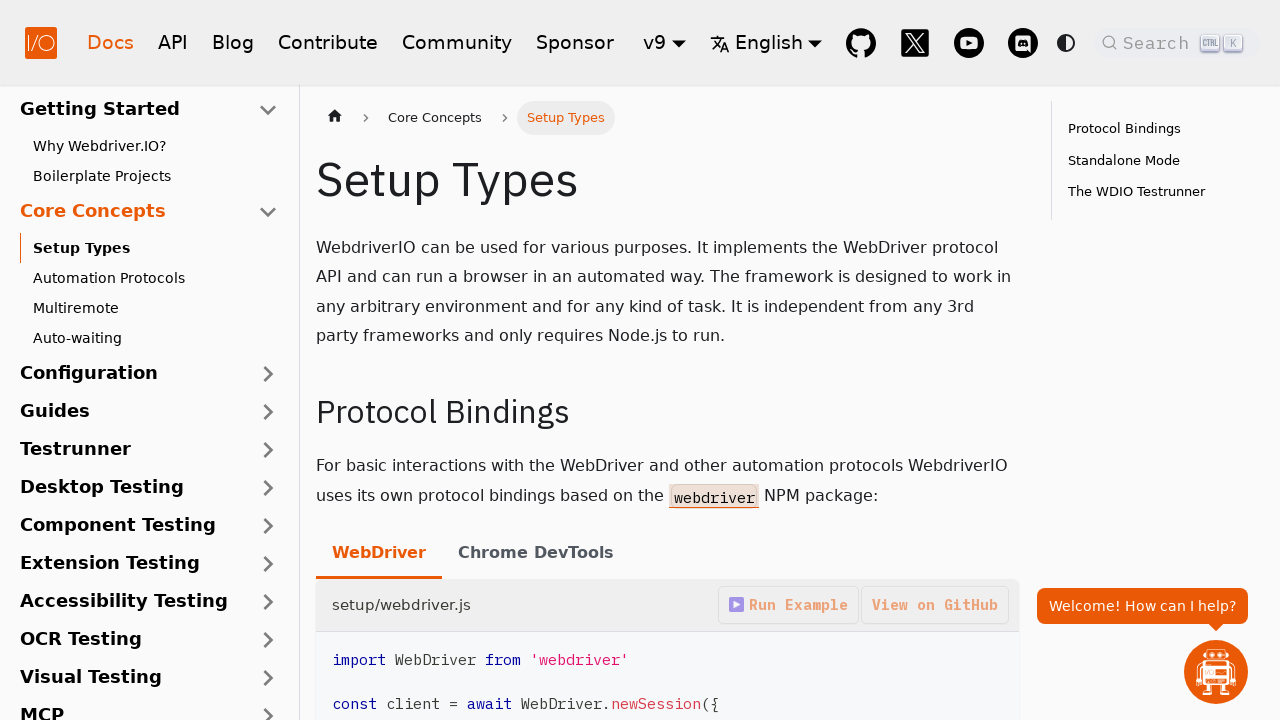

Clicked on Chrome DevTools tab to switch from WebDriver tab at (536, 555) on li[role='tab']:has-text('Chrome DevTools')
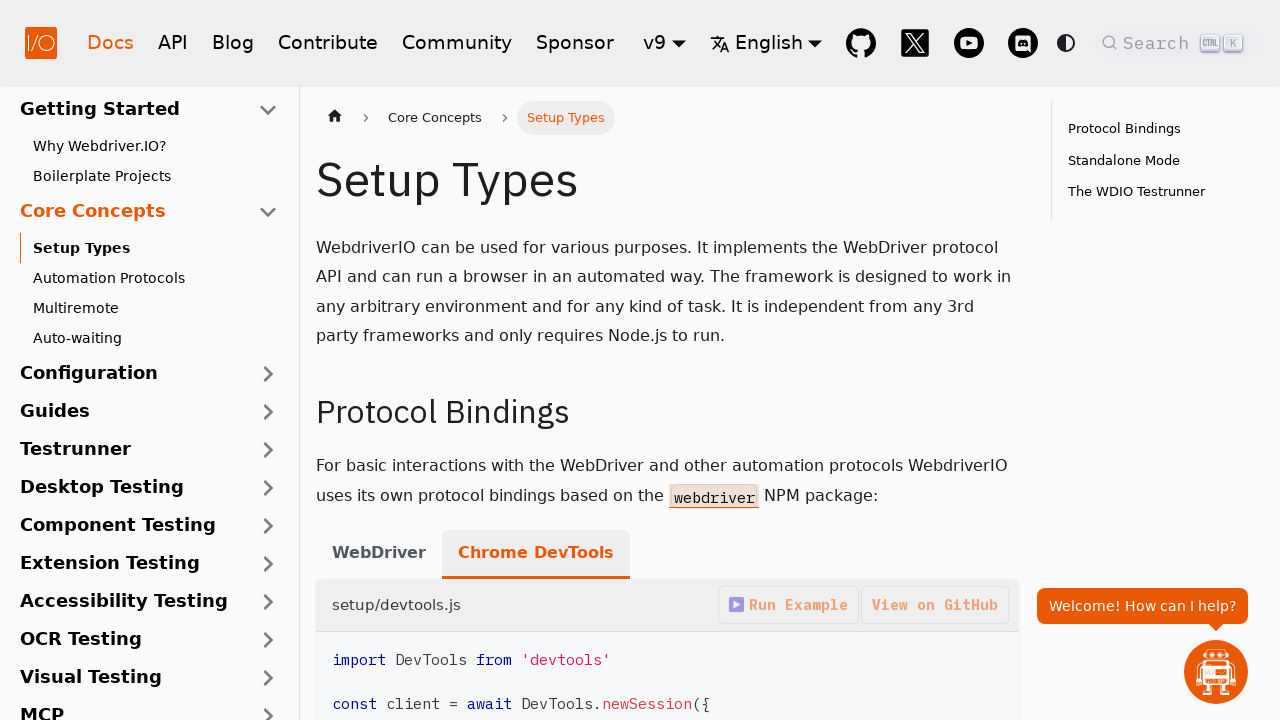

Chrome DevTools tab content is now visible
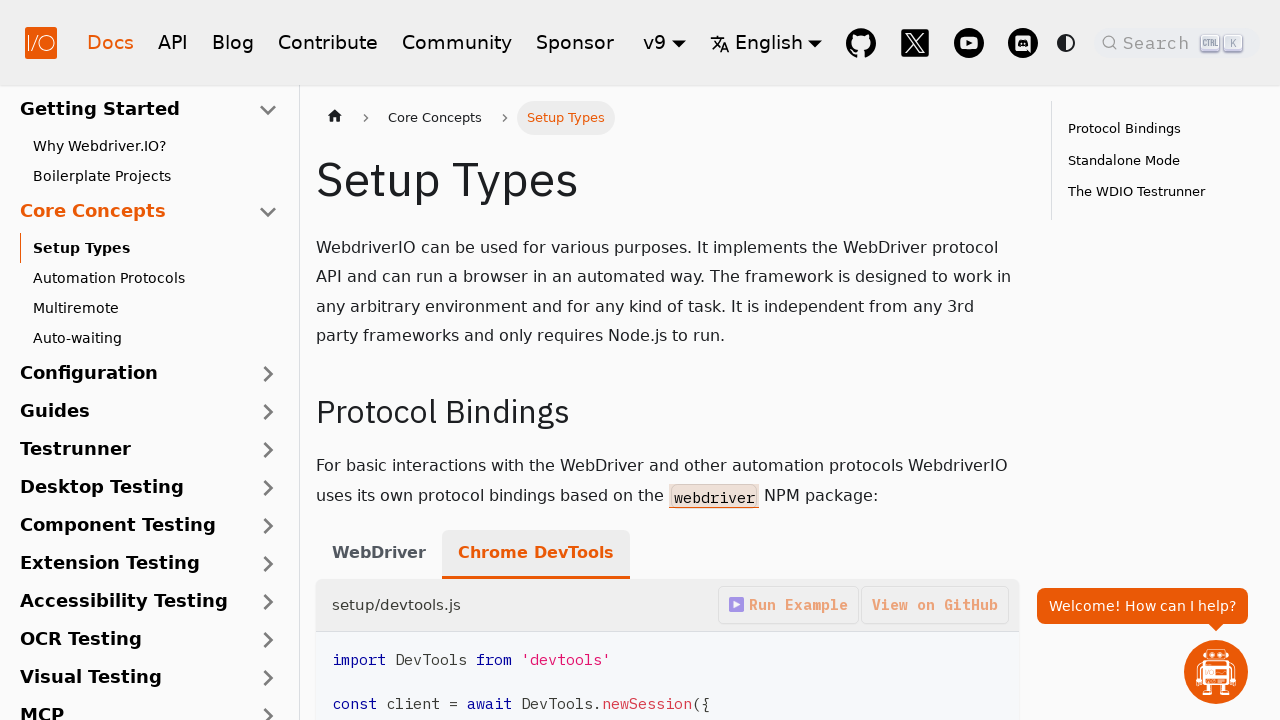

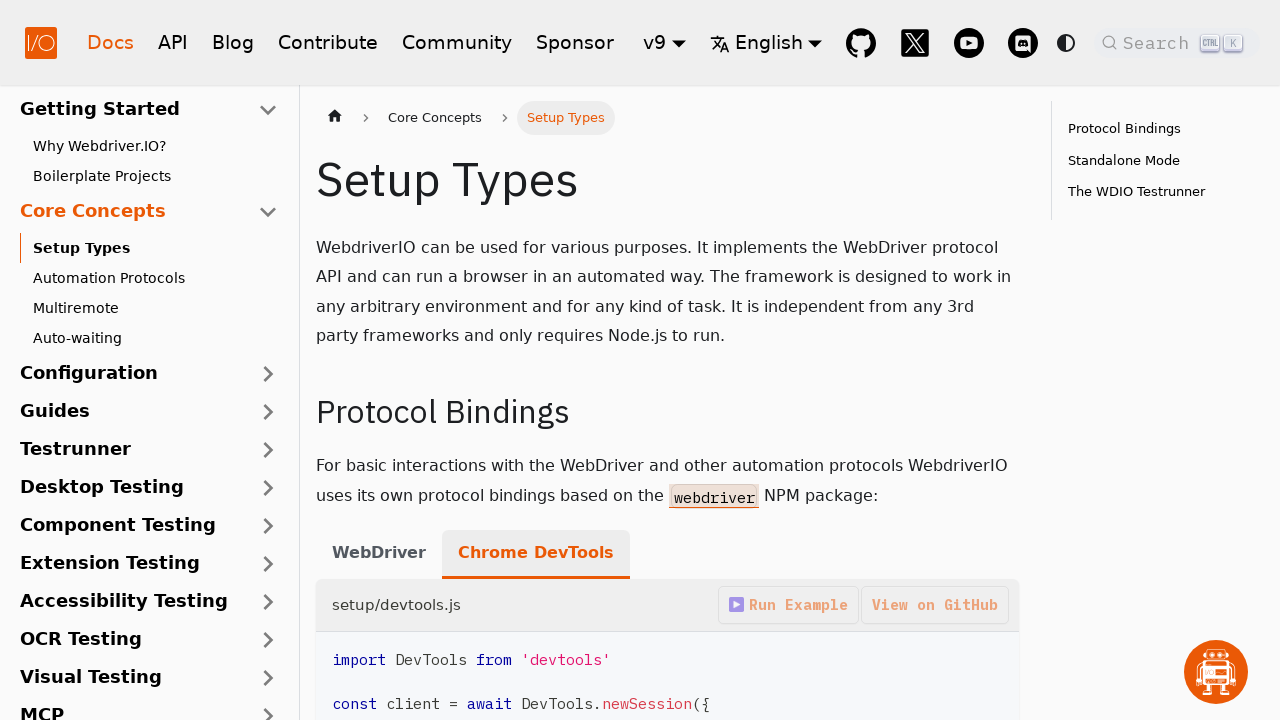